Fills out a practice form on DemoQA website with personal information including name, email, gender, mobile number, hobbies, and address

Starting URL: https://demoqa.com/automation-practice-form

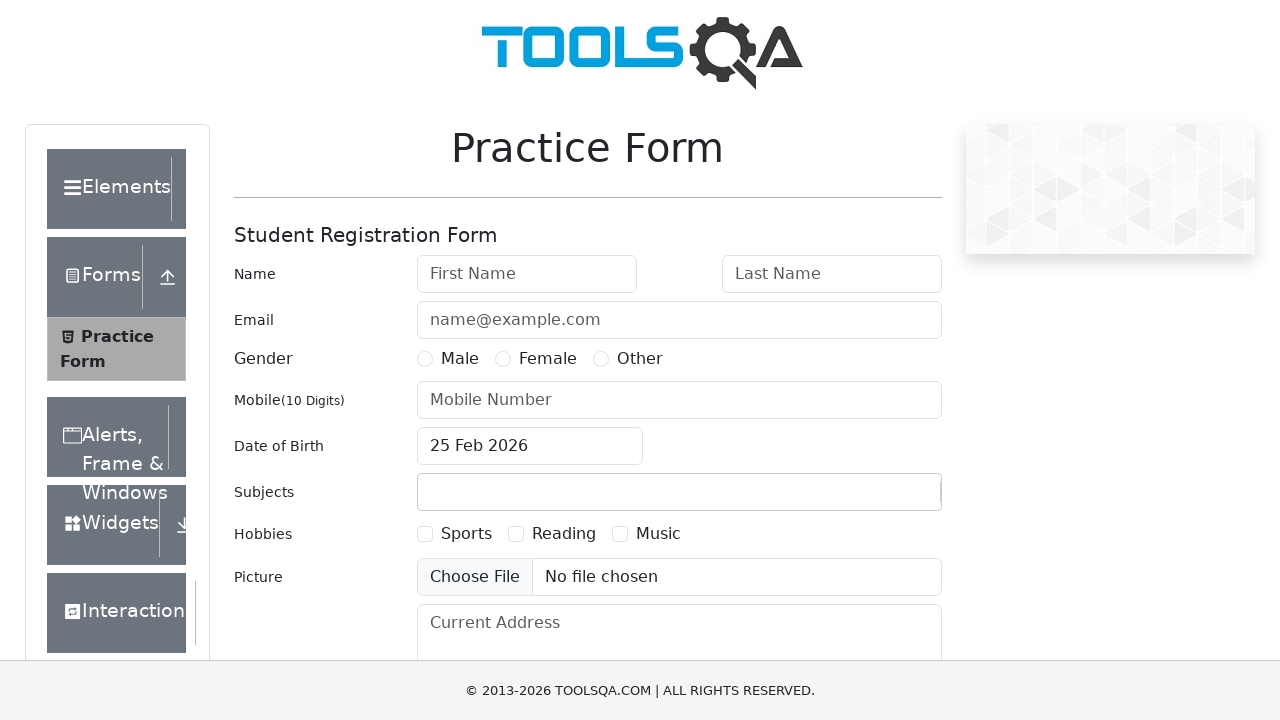

Filled first name field with 'Kavya' on input[placeholder='First Name']
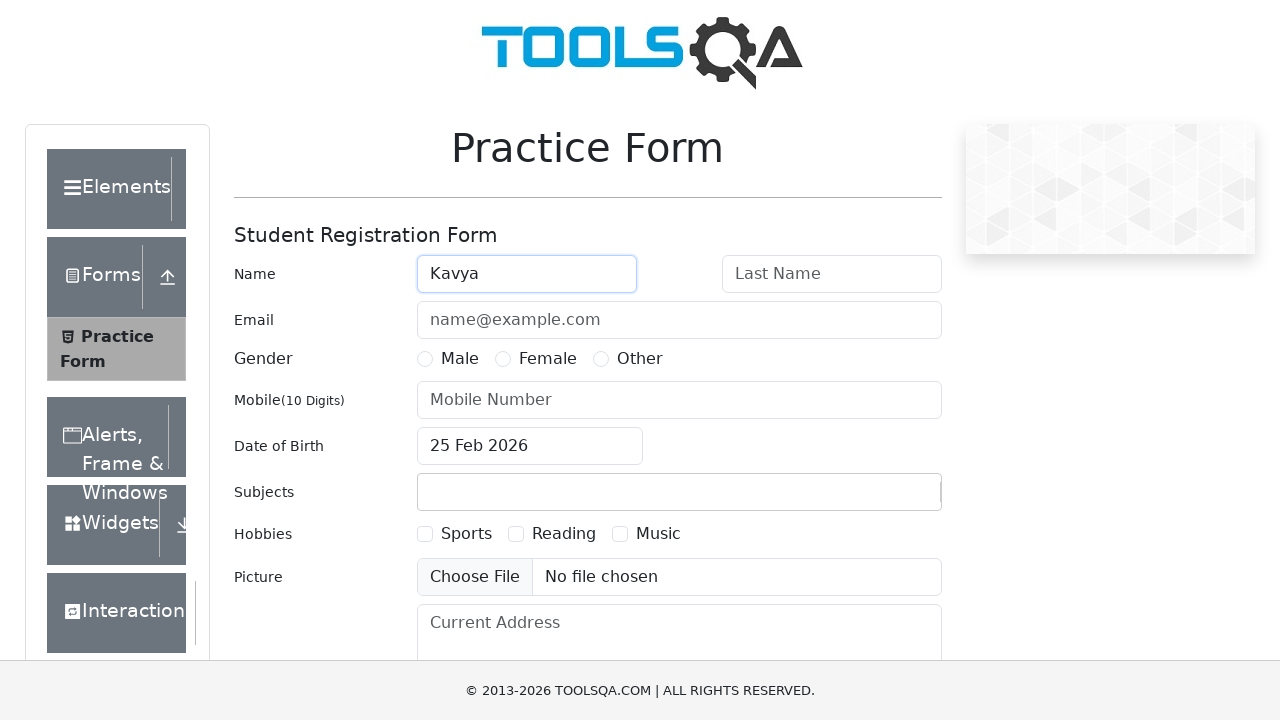

Filled last name field with 'Srinivasa' on input[placeholder='Last Name']
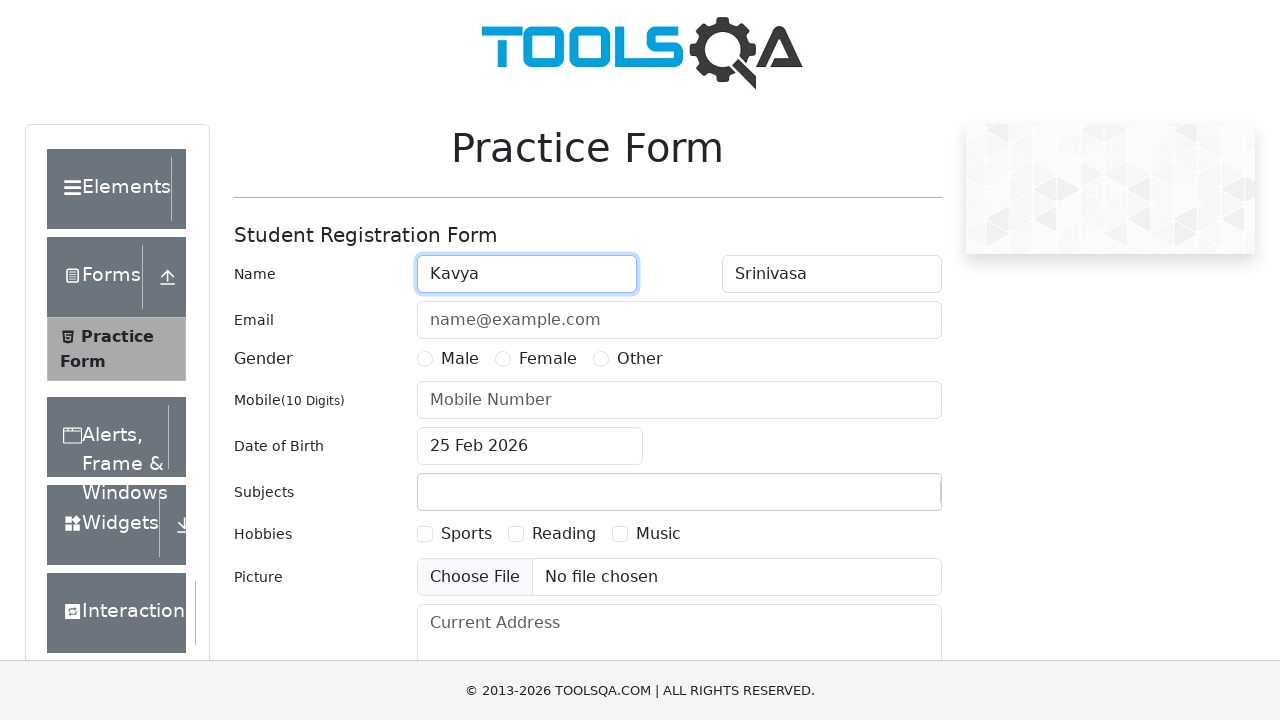

Filled email field with 'kavyasrinivas@gmail.com' on input[placeholder='name@example.com']
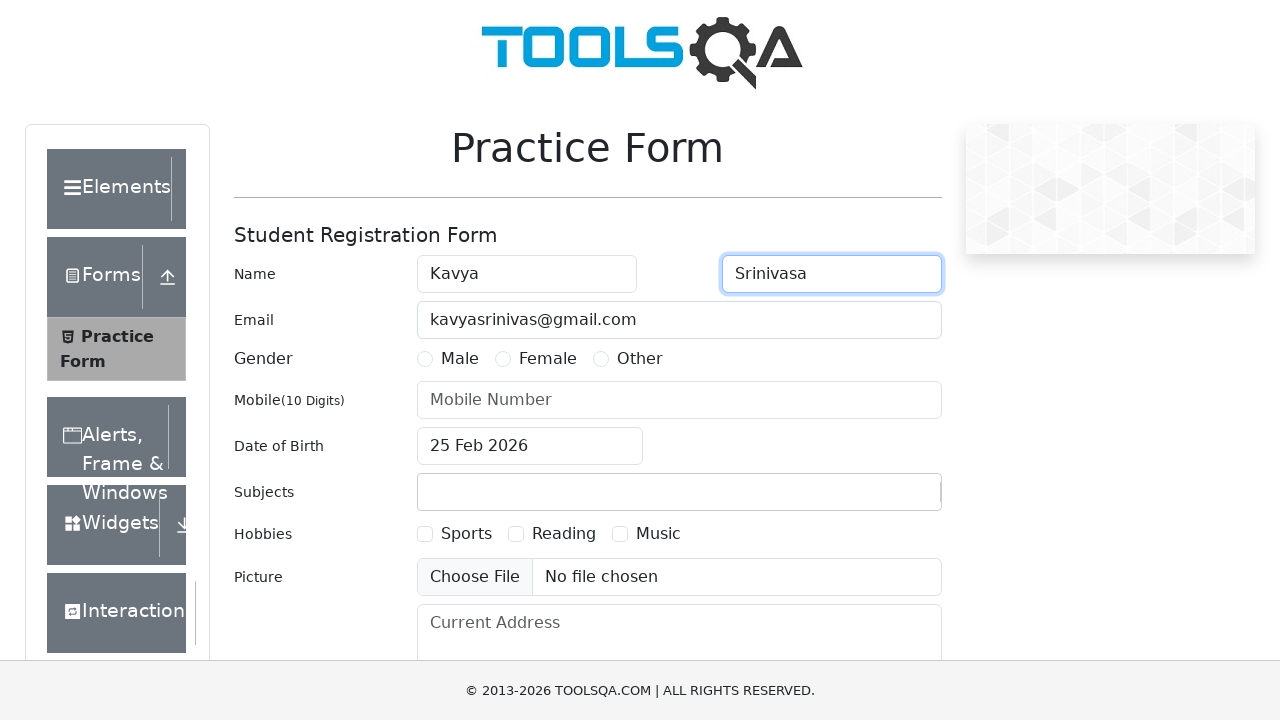

Selected Female gender option at (548, 359) on label[for='gender-radio-2']
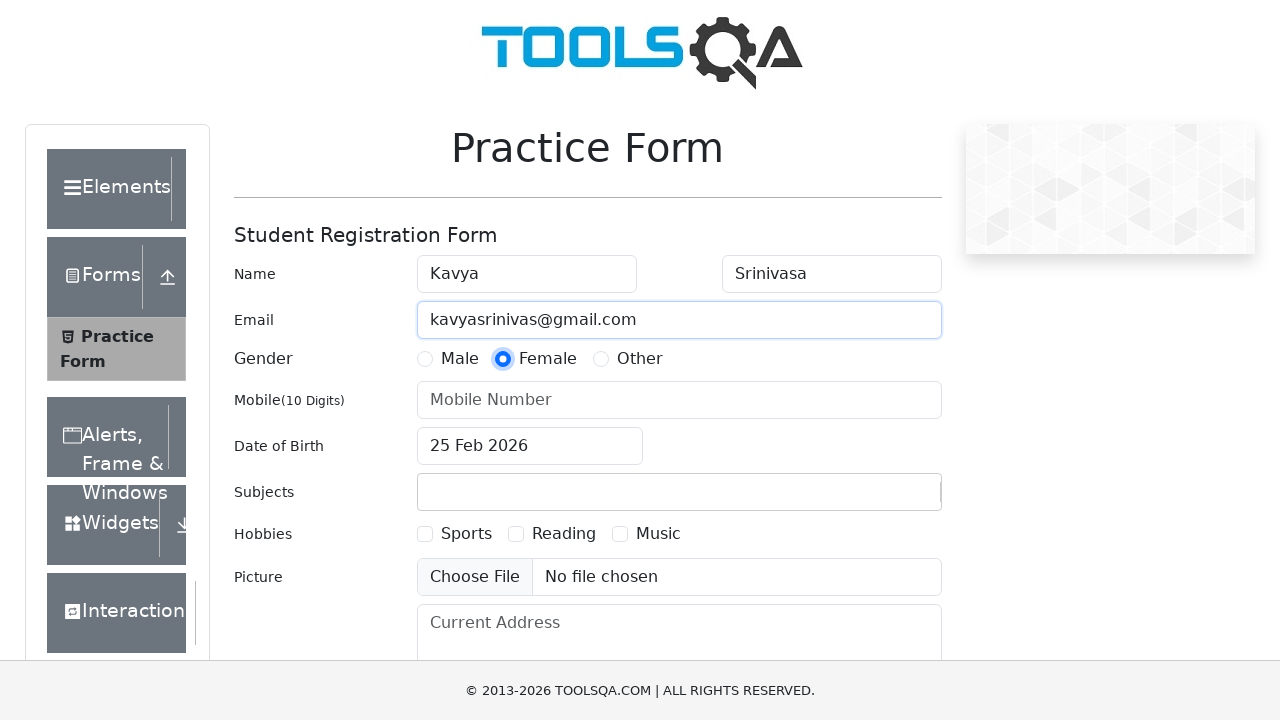

Filled mobile number field with '7975334912' on input[placeholder='Mobile Number']
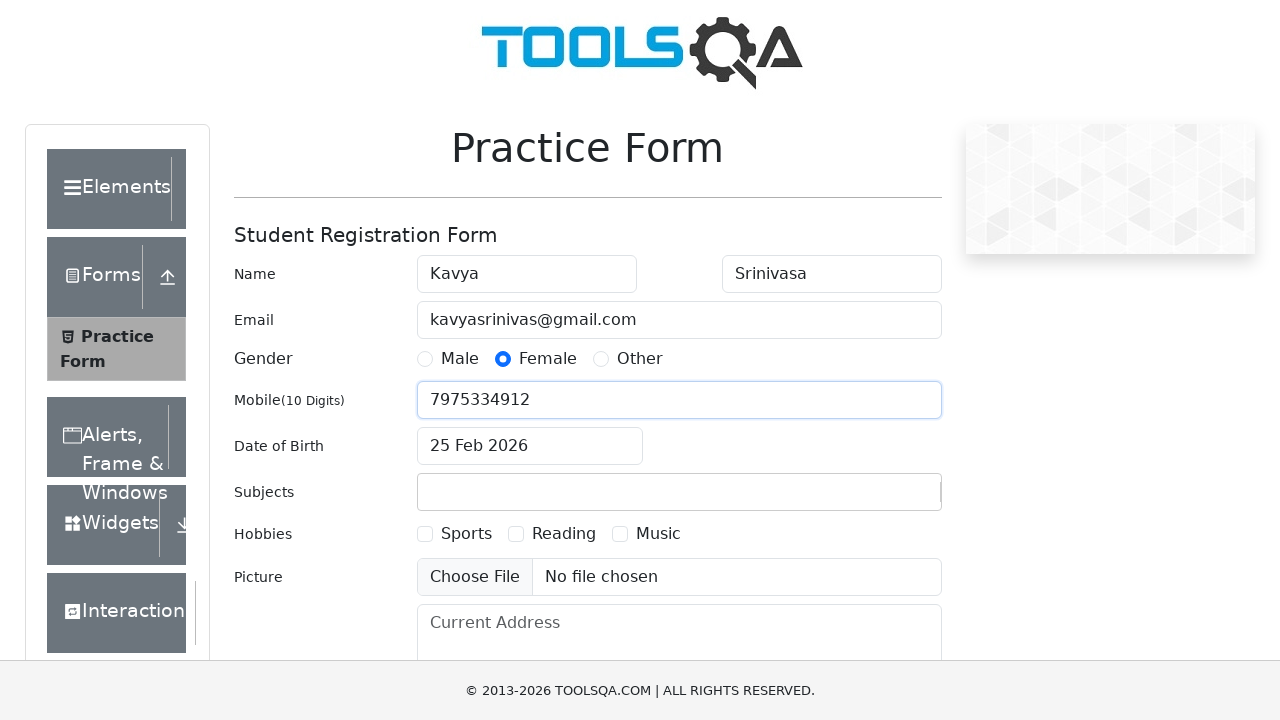

Clicked on subjects field at (679, 492) on div.subjects-auto-complete__value-container
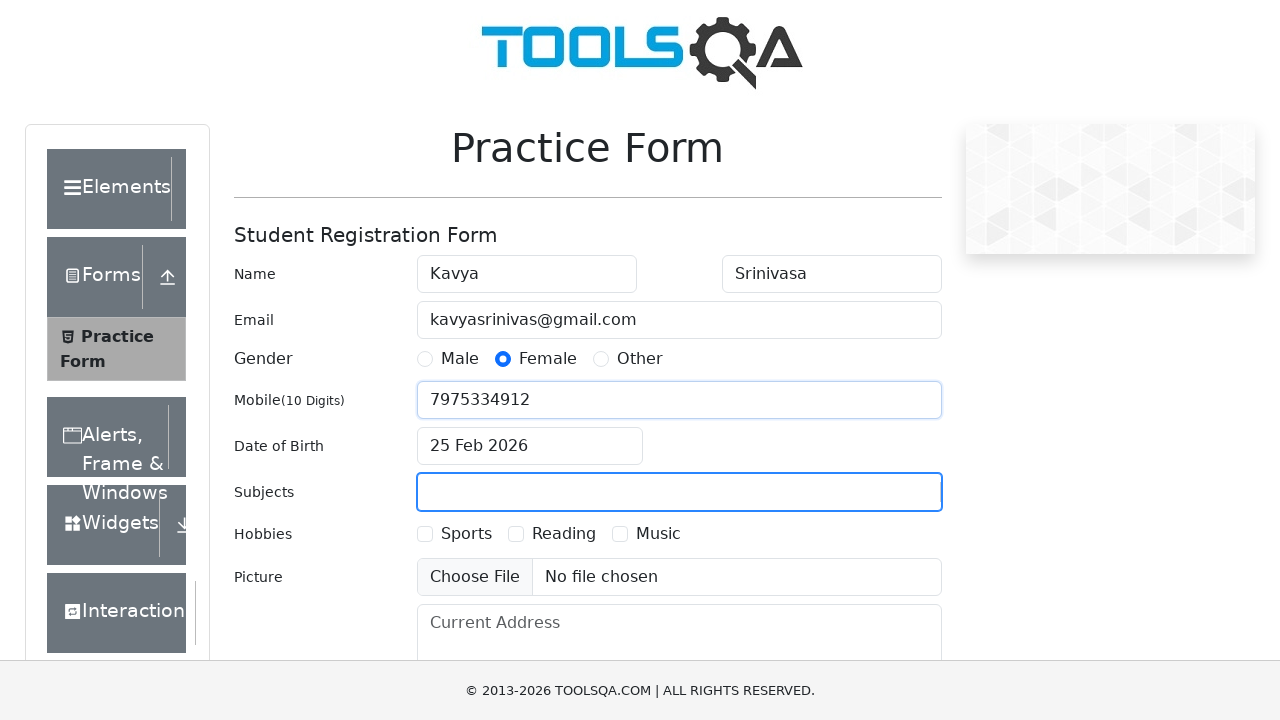

Selected Music hobby checkbox at (658, 534) on label[for='hobbies-checkbox-3']
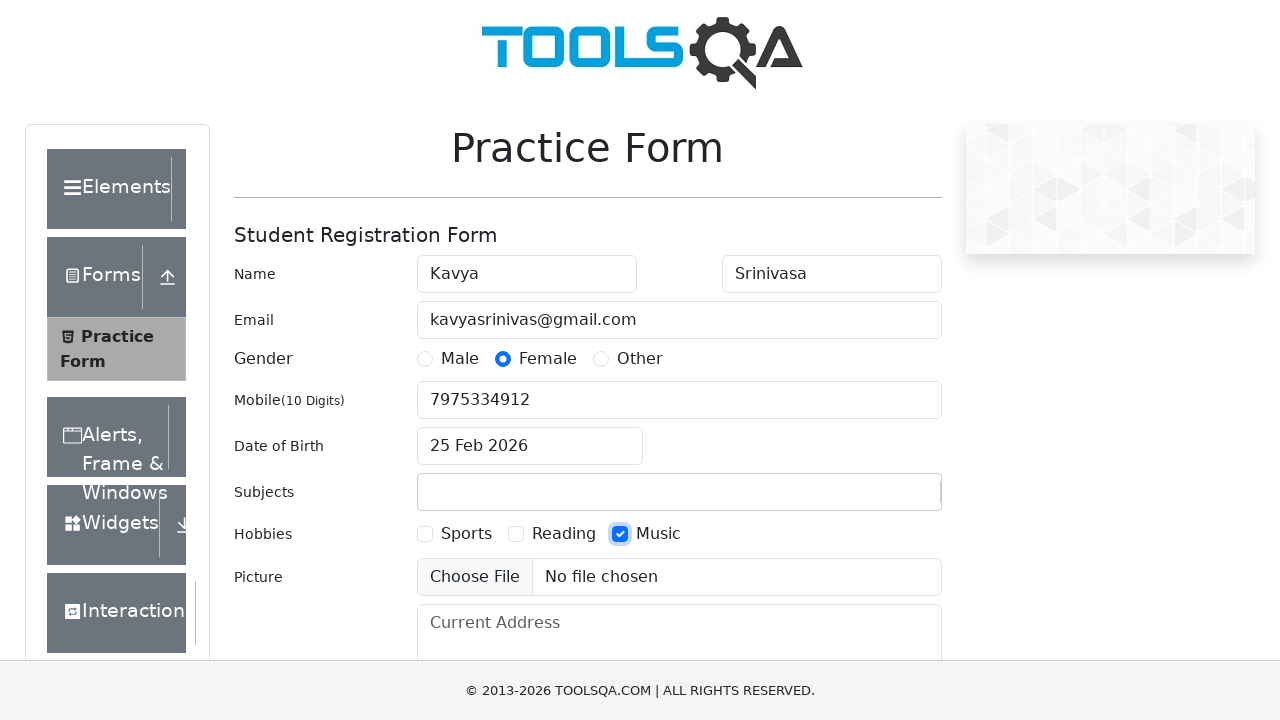

Filled current address field with complete address on textarea[placeholder='Current Address']
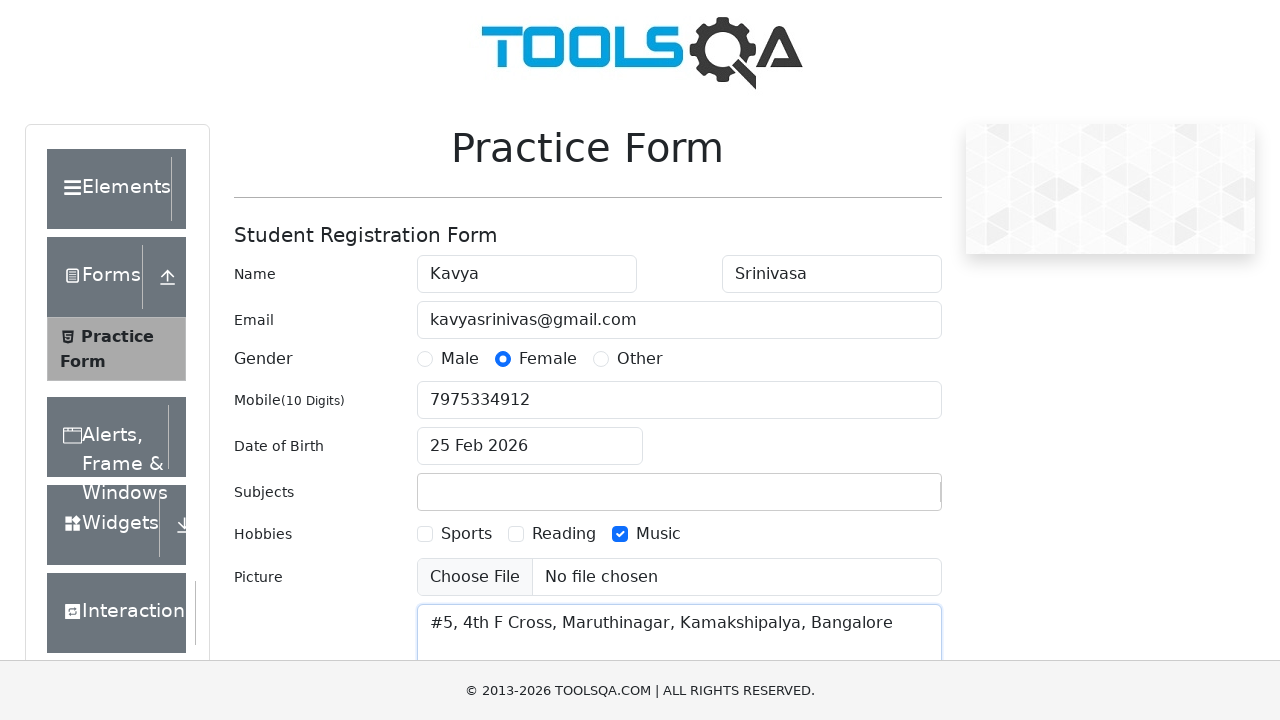

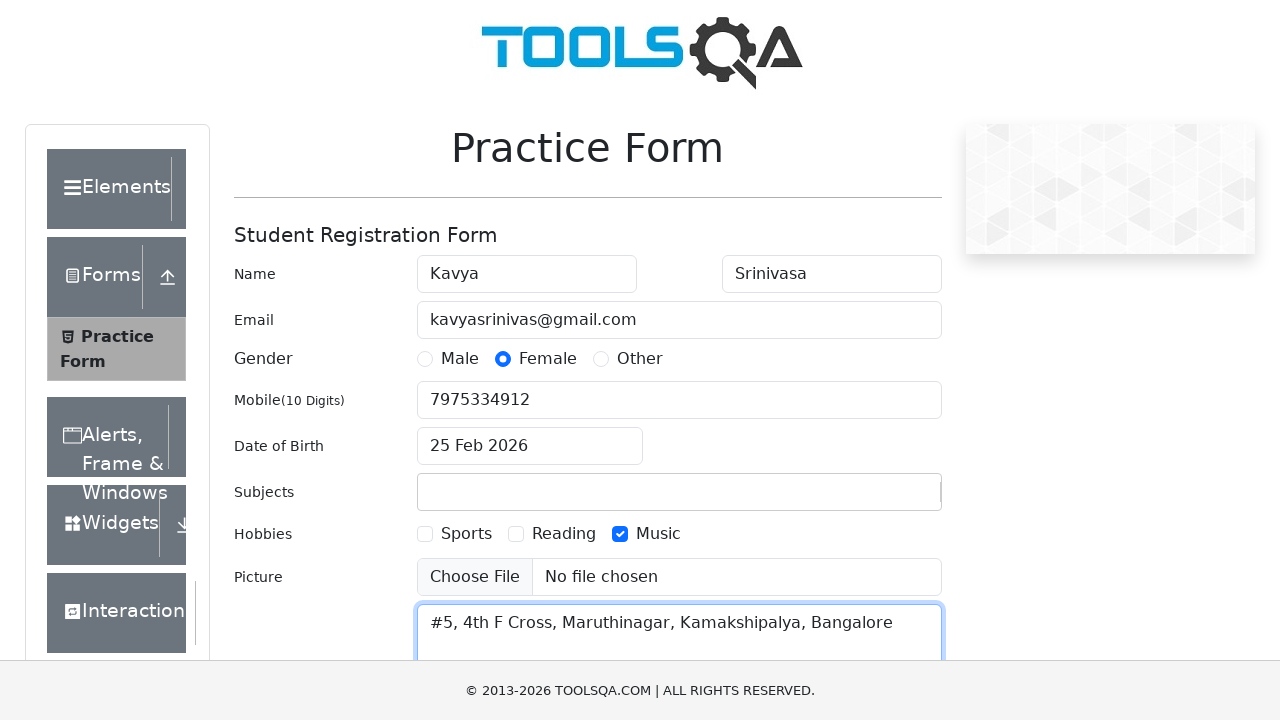